Tests checkbox interaction by checking the Tuesday checkbox and verifying its state changes

Starting URL: https://samples.gwtproject.org/samples/Showcase/Showcase.html#!CwCheckBox

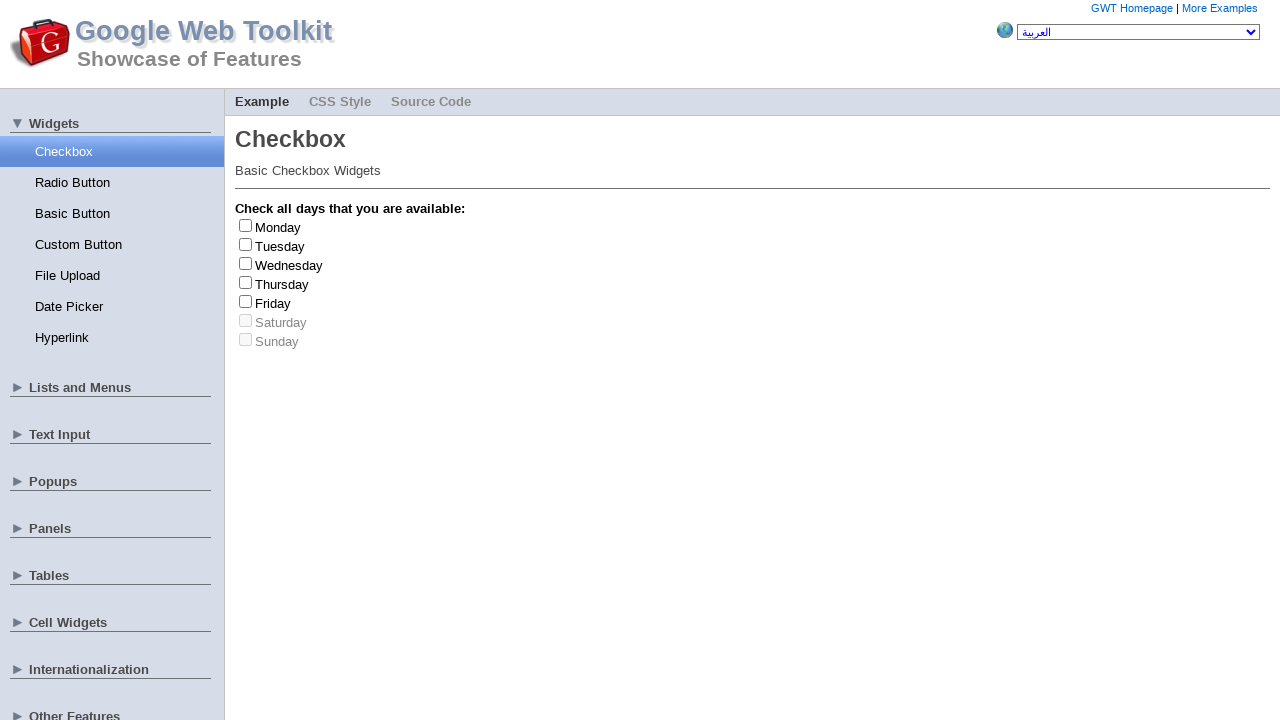

Located Tuesday checkbox element
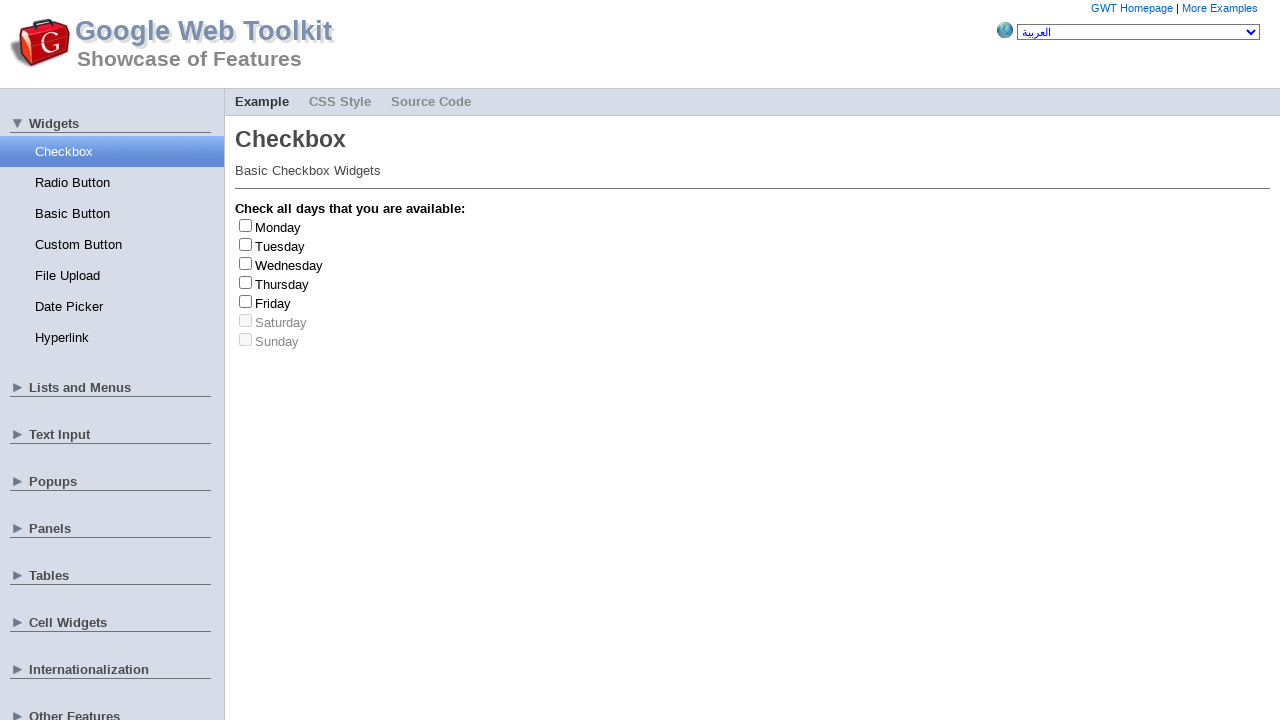

Clicked Tuesday checkbox to toggle its state at (246, 244) on #gwt-debug-cwCheckBox-Tuesday-input
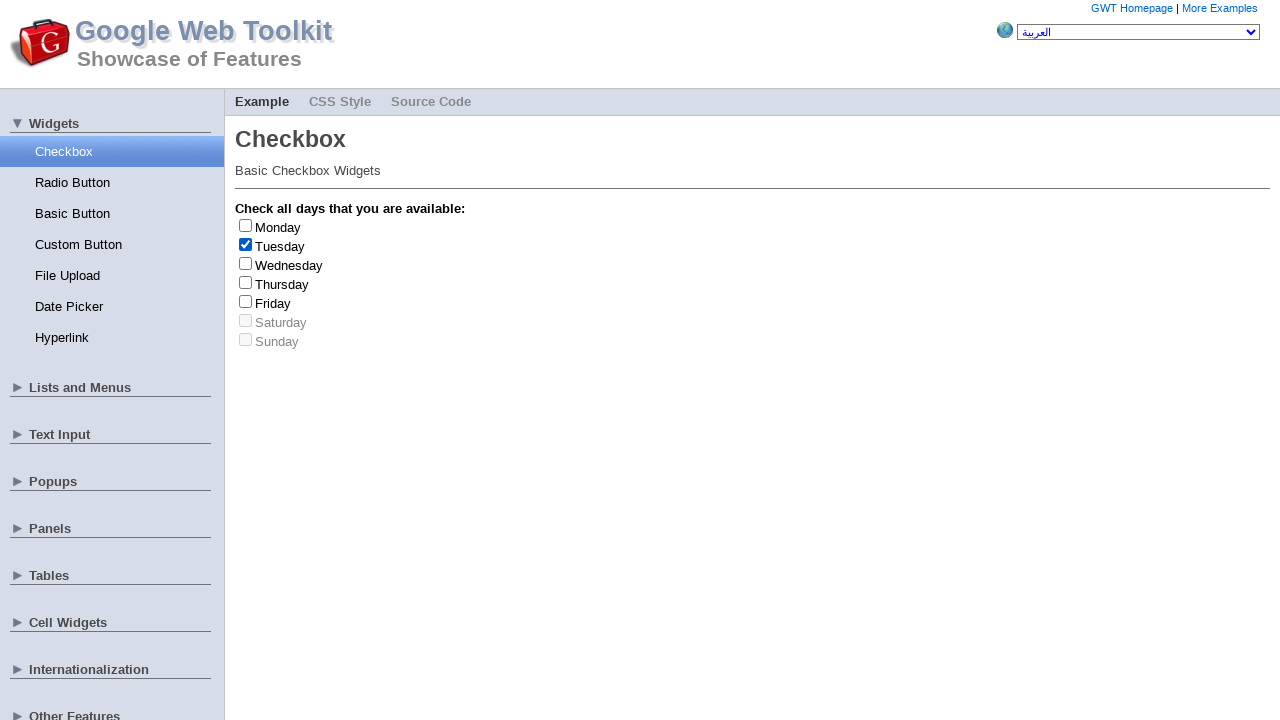

Verified that Tuesday checkbox is now checked
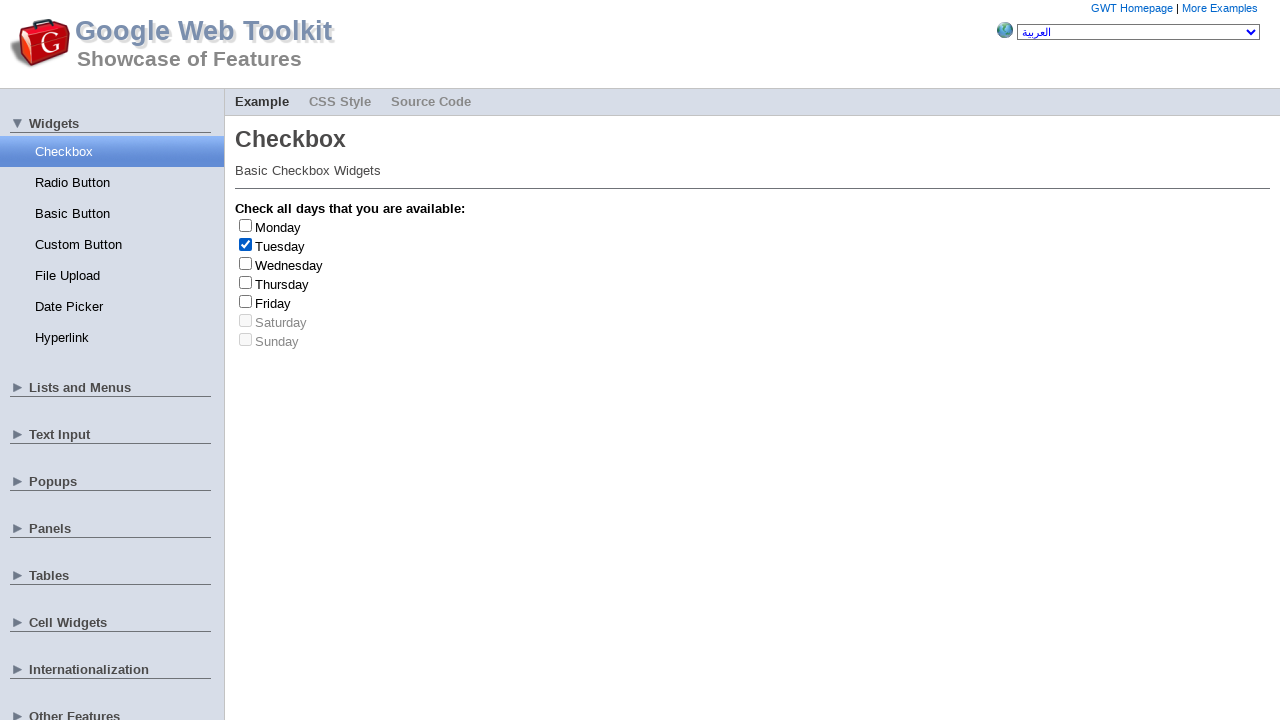

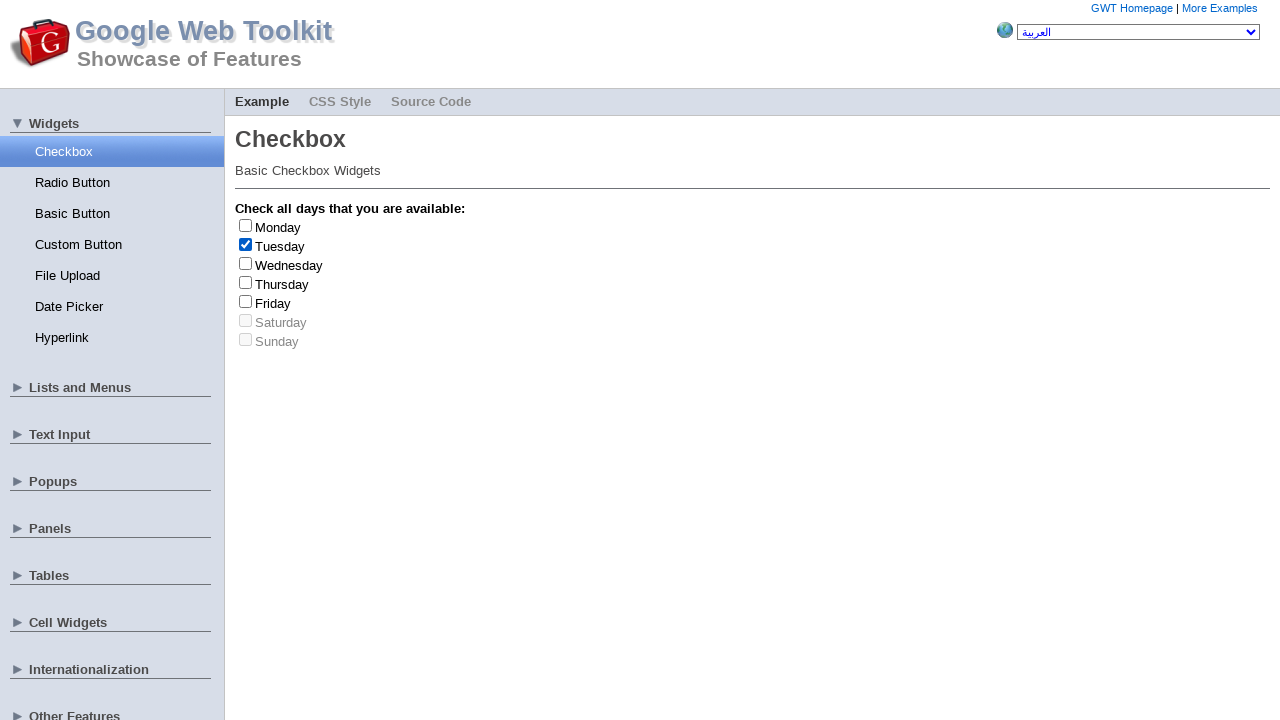